Tests tab navigation functionality on GlobalSQA demo site by clicking through different tab sections within an iframe and interacting with tab content

Starting URL: https://www.globalsqa.com/demo-site/

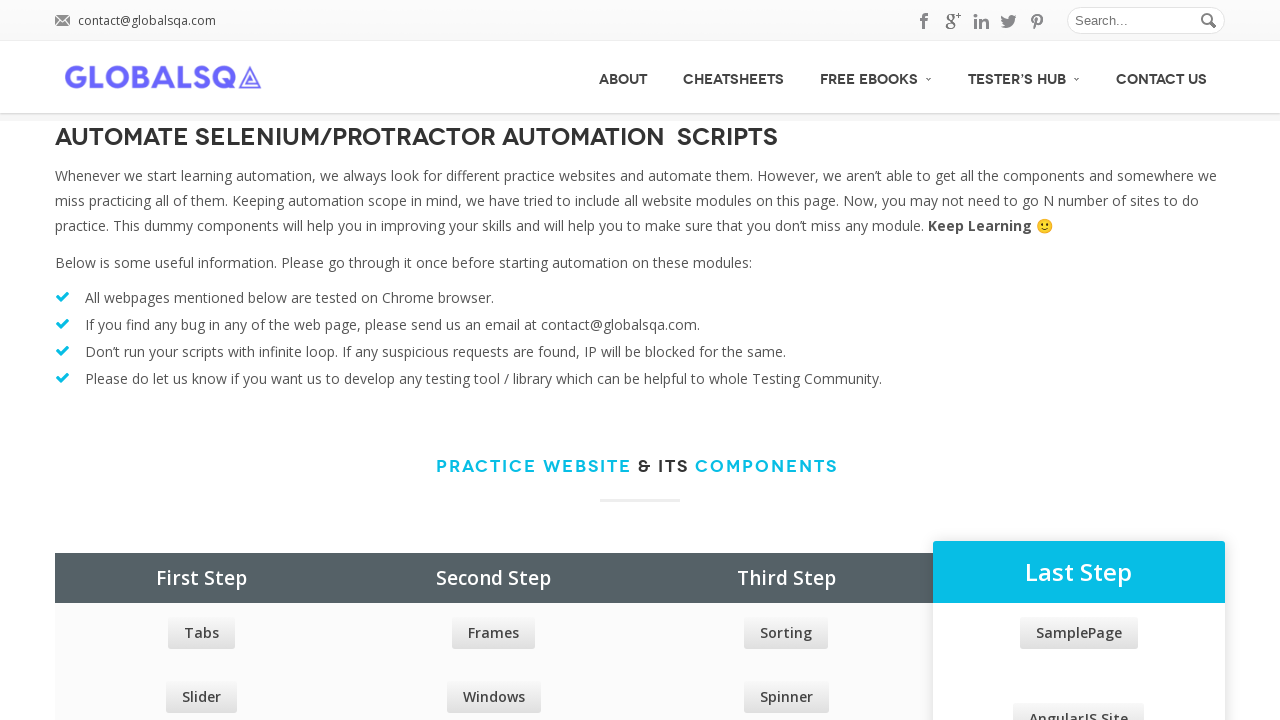

Clicked on the 'Tabs' link to navigate to tab demo at (201, 633) on internal:role=link[name="Tabs"i]
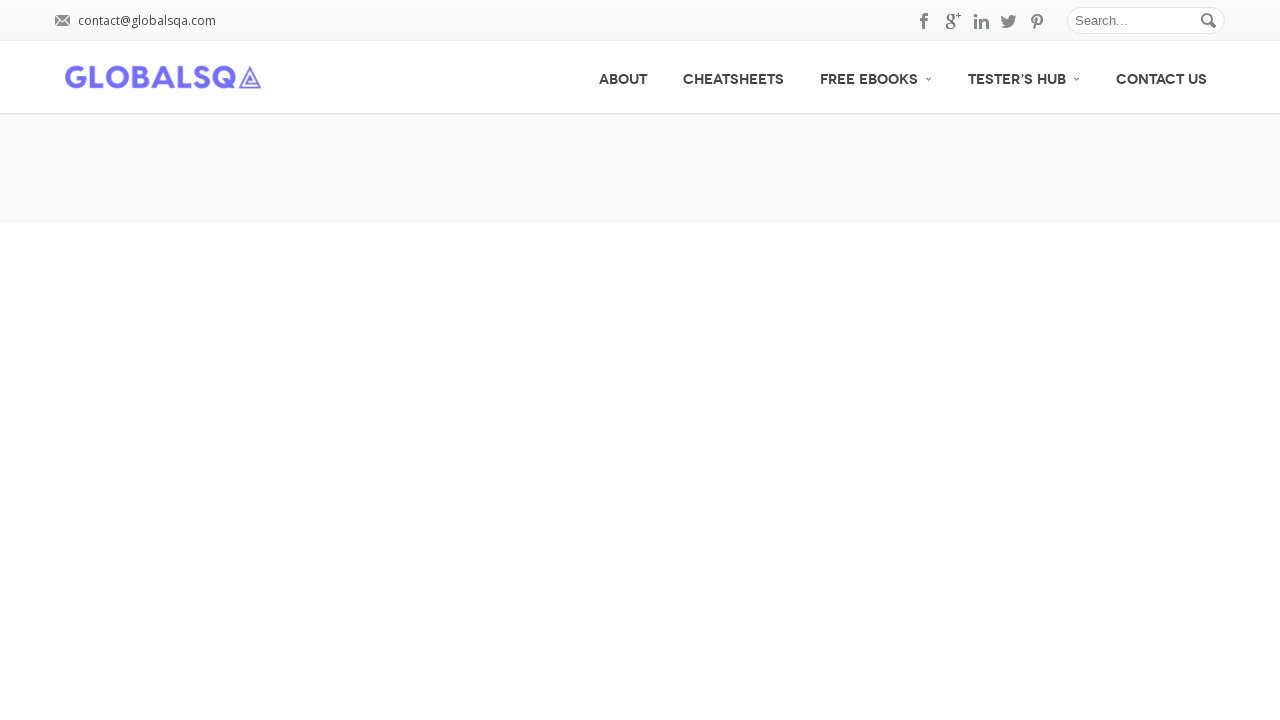

Clicked on 'Mauris mauris ante, blandit' text in the first demo frame at (426, 497) on .demo-frame >> nth=0 >> internal:control=enter-frame >> internal:text="Mauris ma
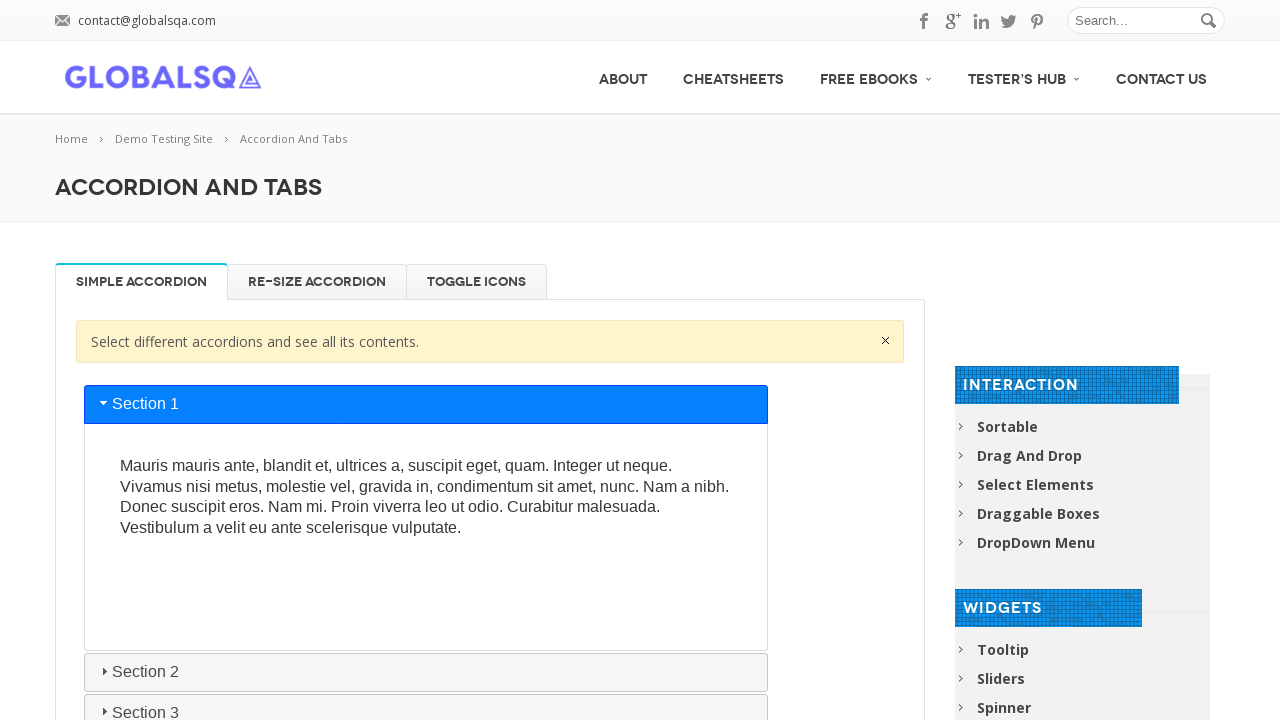

Clicked on Section 2 tab at (426, 672) on .demo-frame >> nth=0 >> internal:control=enter-frame >> internal:role=tab[name="
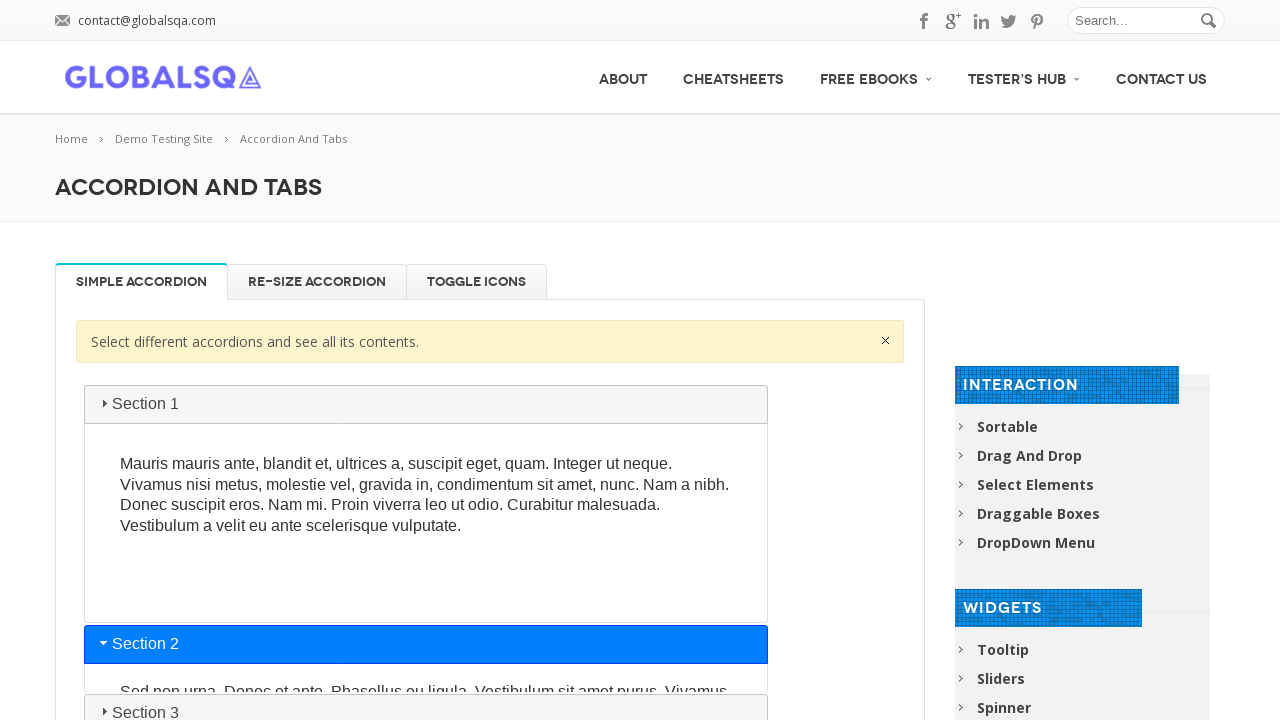

Clicked on Section 3 tab at (426, 701) on .demo-frame >> nth=0 >> internal:control=enter-frame >> internal:role=tab[name="
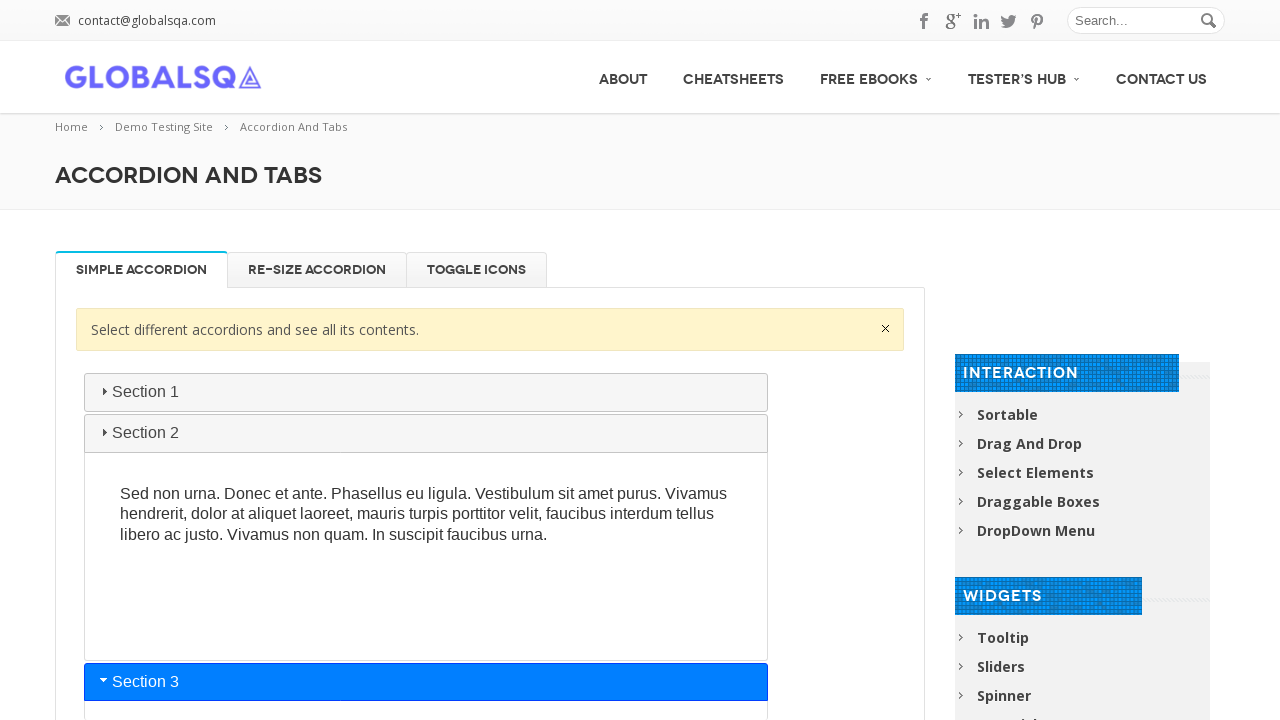

Clicked on Section 4 tab at (426, 367) on .demo-frame >> nth=0 >> internal:control=enter-frame >> internal:role=tab[name="
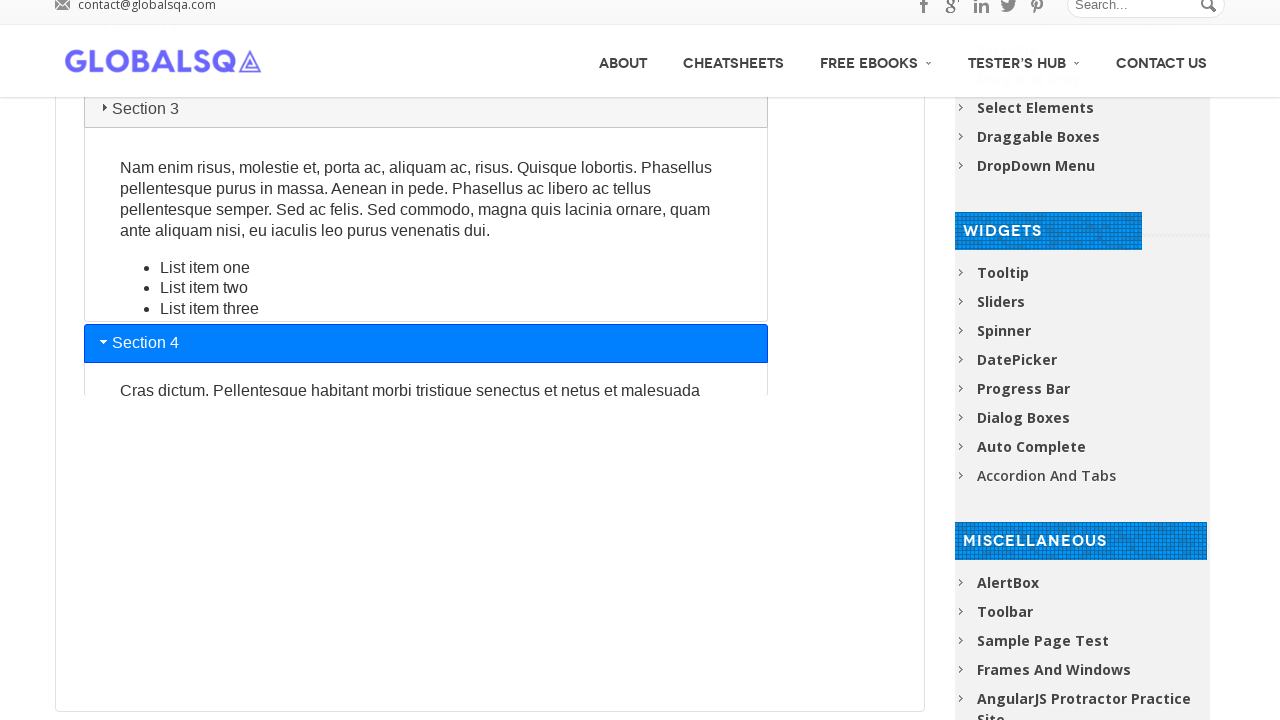

Clicked the close button to close the demo at (886, 340) on .close_img >> nth=0
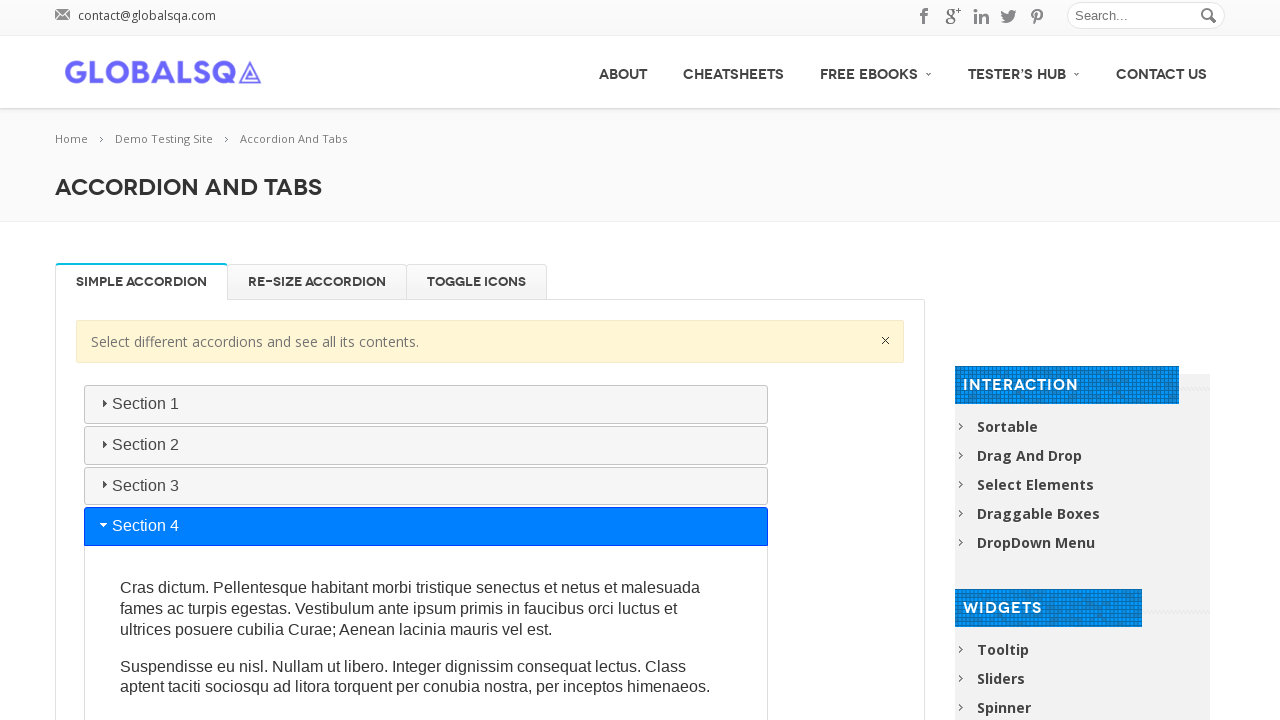

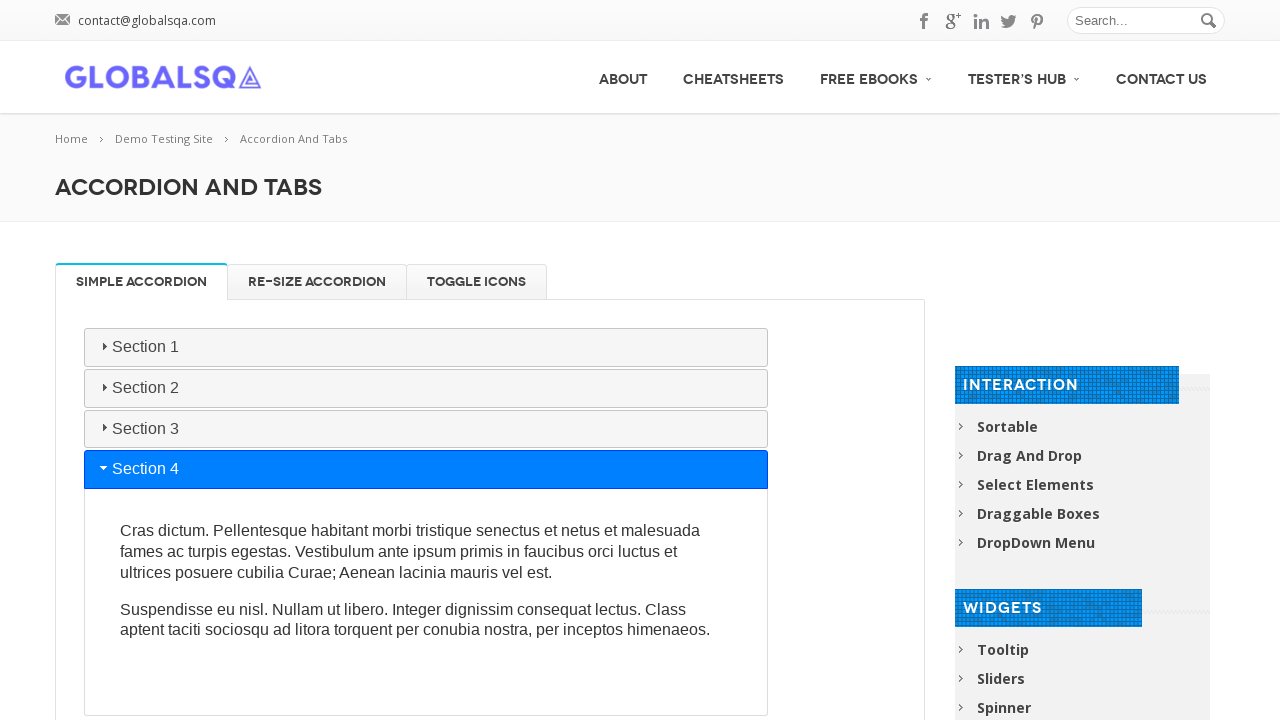